Navigates to a training support website and clicks the "About Us" link to navigate to the about page

Starting URL: https://v1.training-support.net/

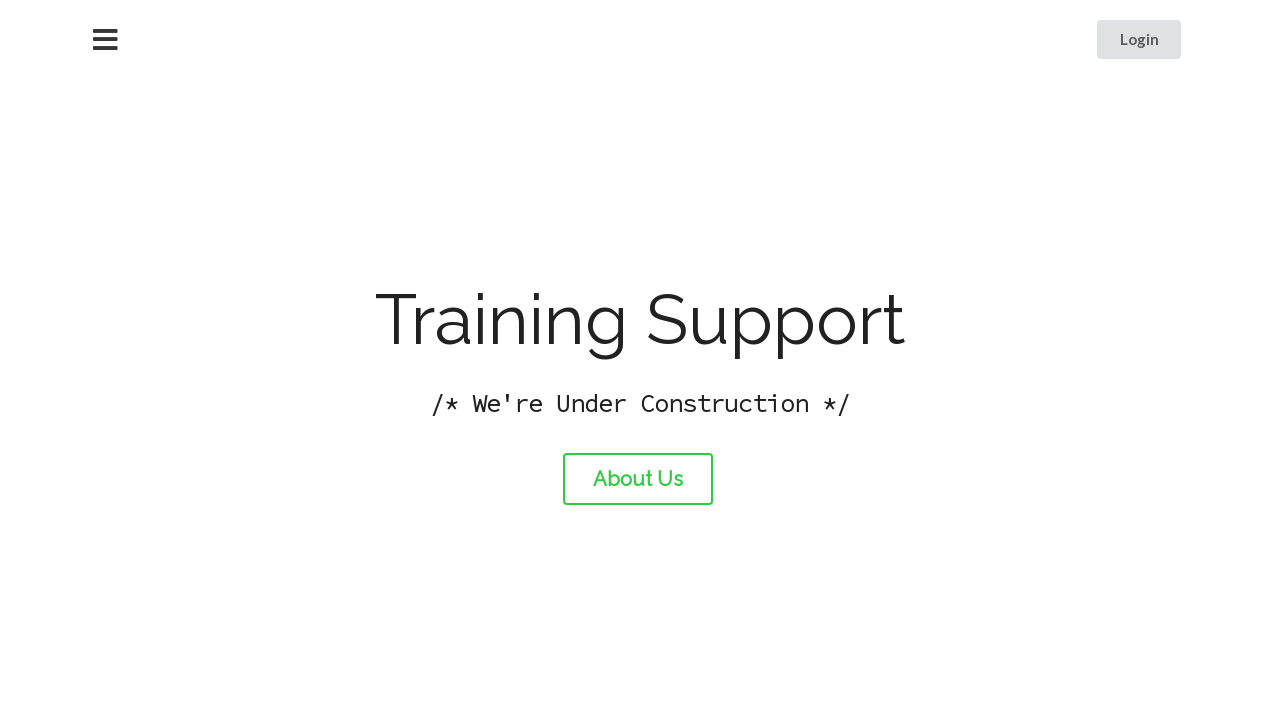

Clicked the 'About Us' link at (638, 479) on #about-link
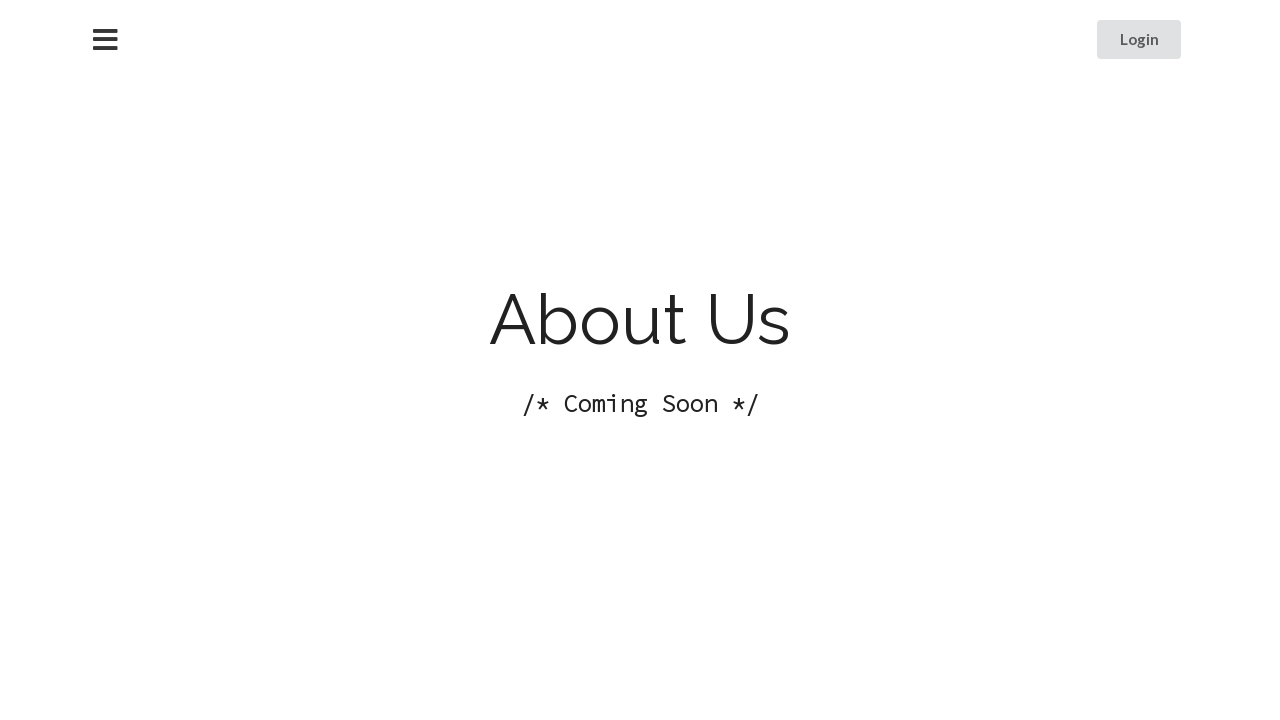

About Us page loaded successfully
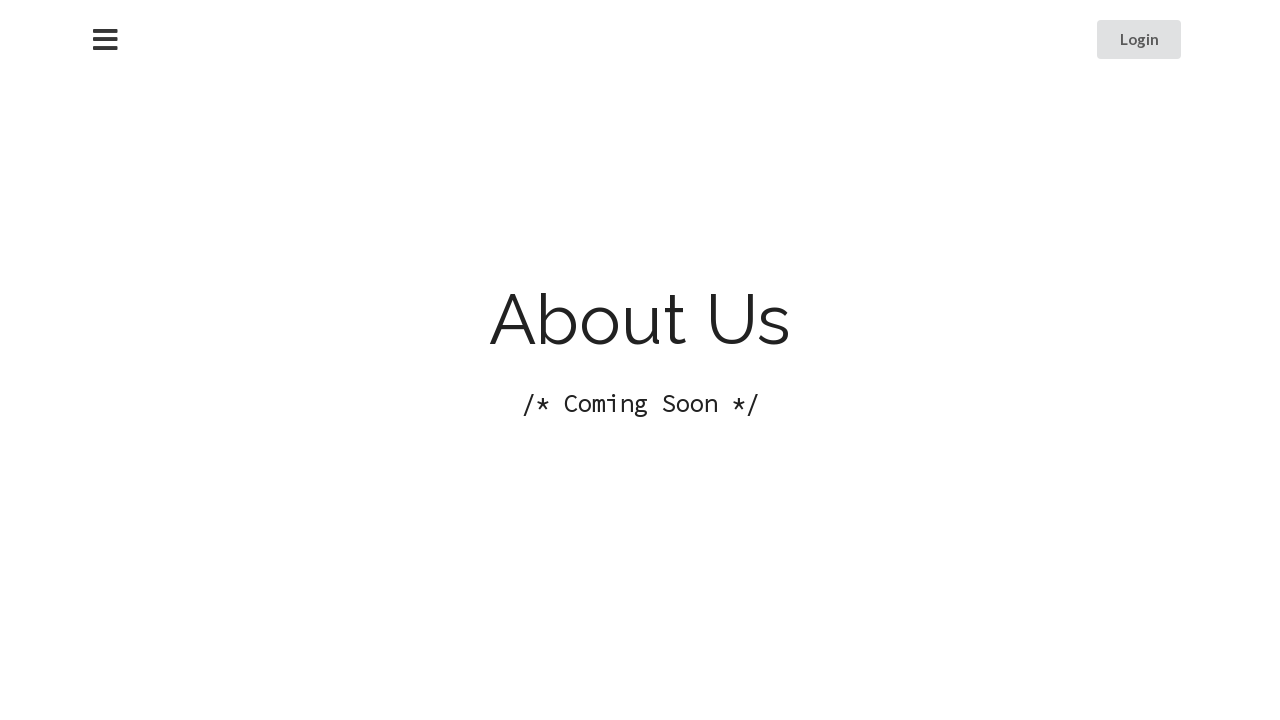

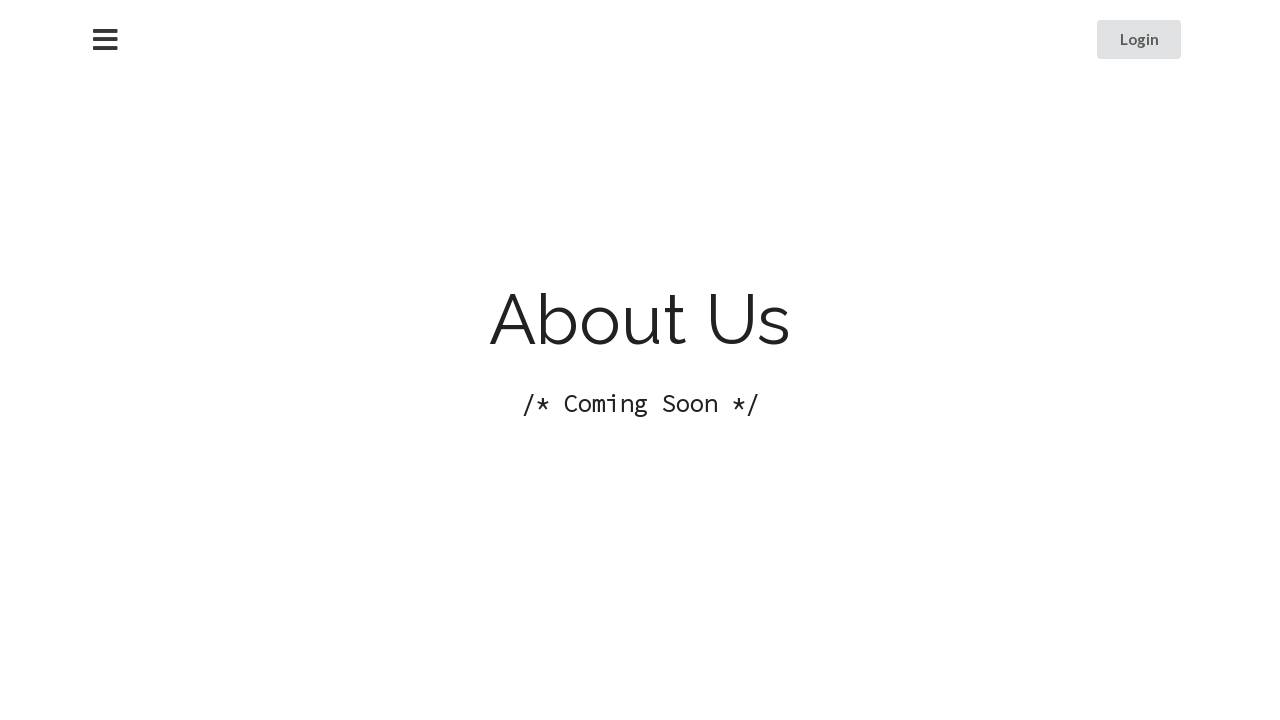